Navigates to the Hungarian news website index.hu and loads the homepage

Starting URL: https://index.hu

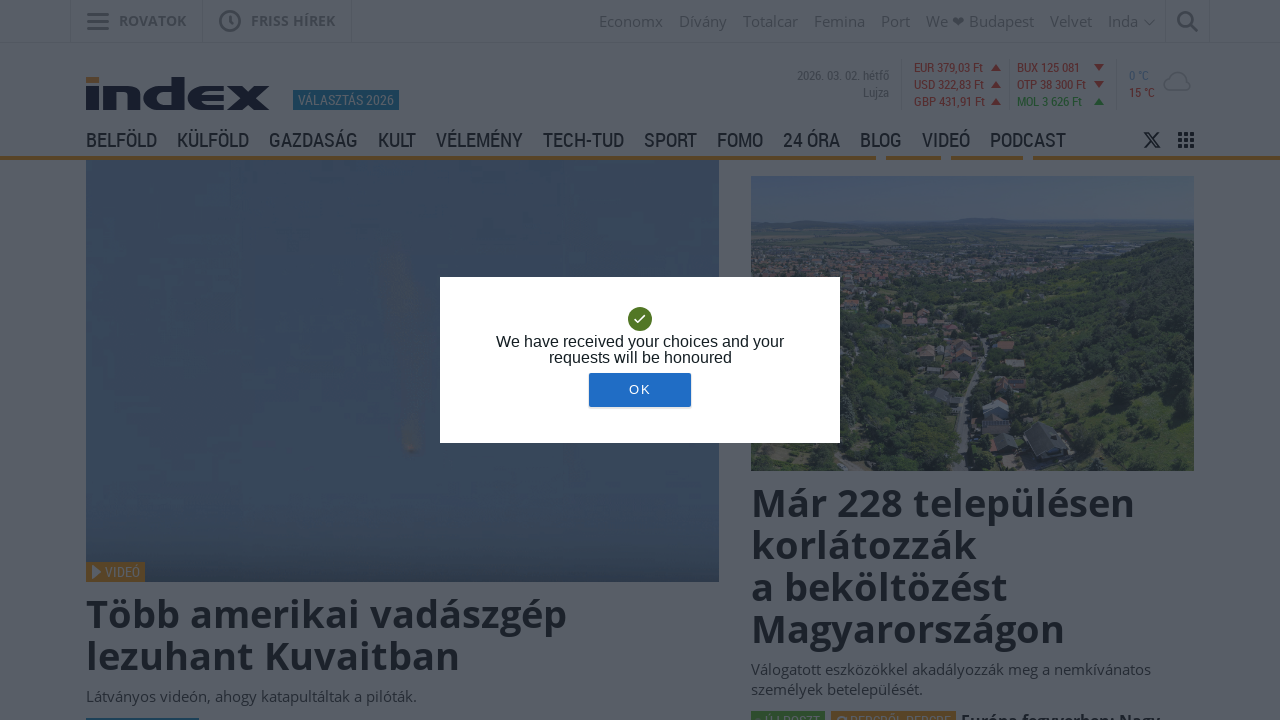

Waited for index.hu homepage to fully load (domcontentloaded)
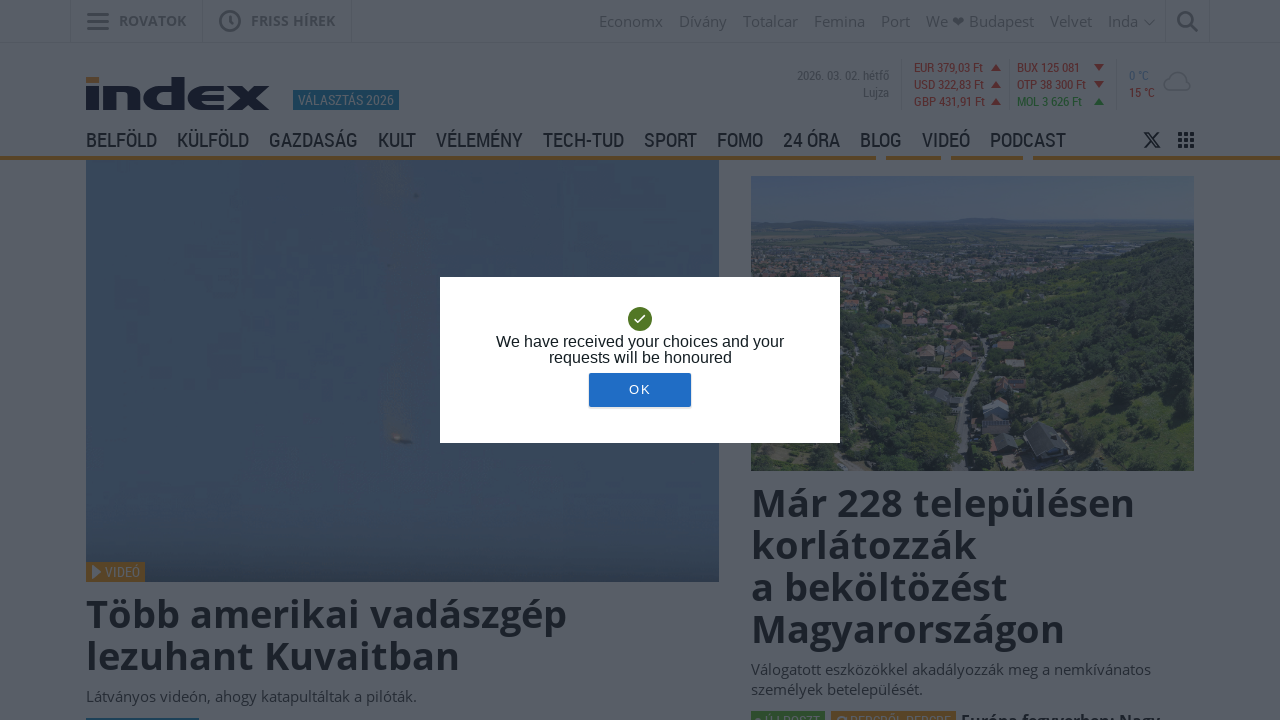

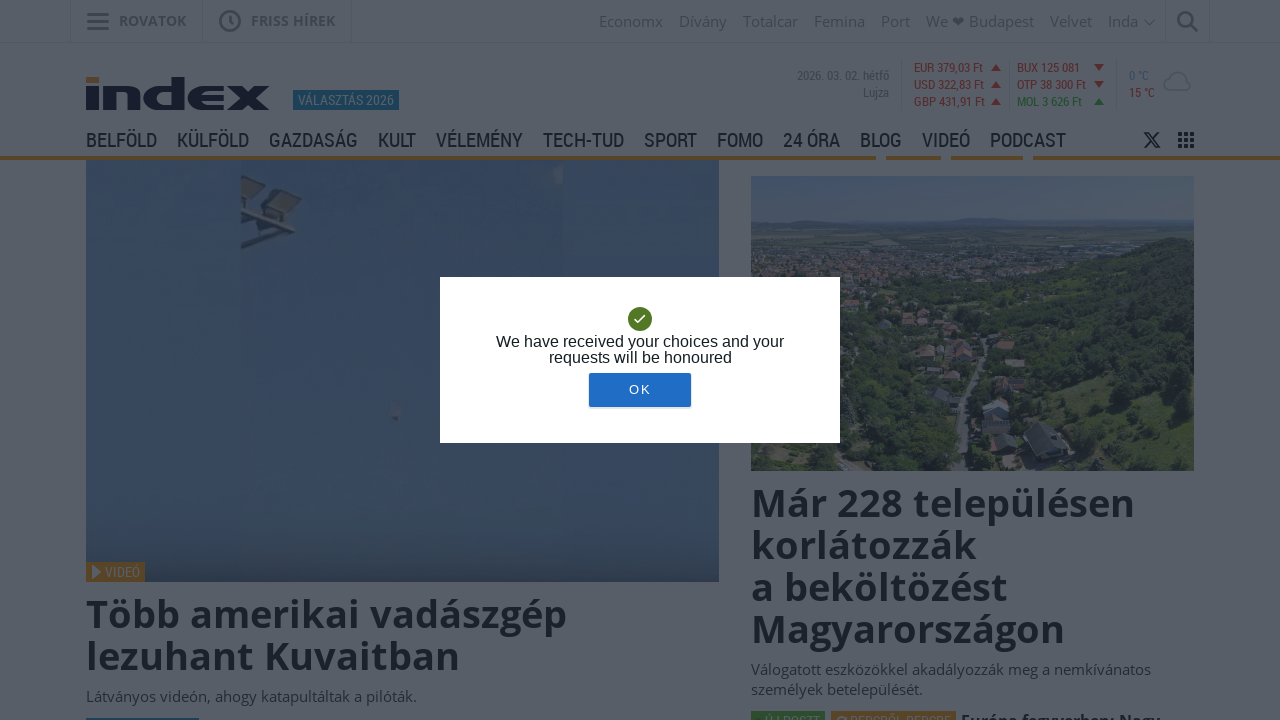